Navigates to AutomationTalks website and verifies the page loads by checking the title

Starting URL: https://www.AutomationTalks.com

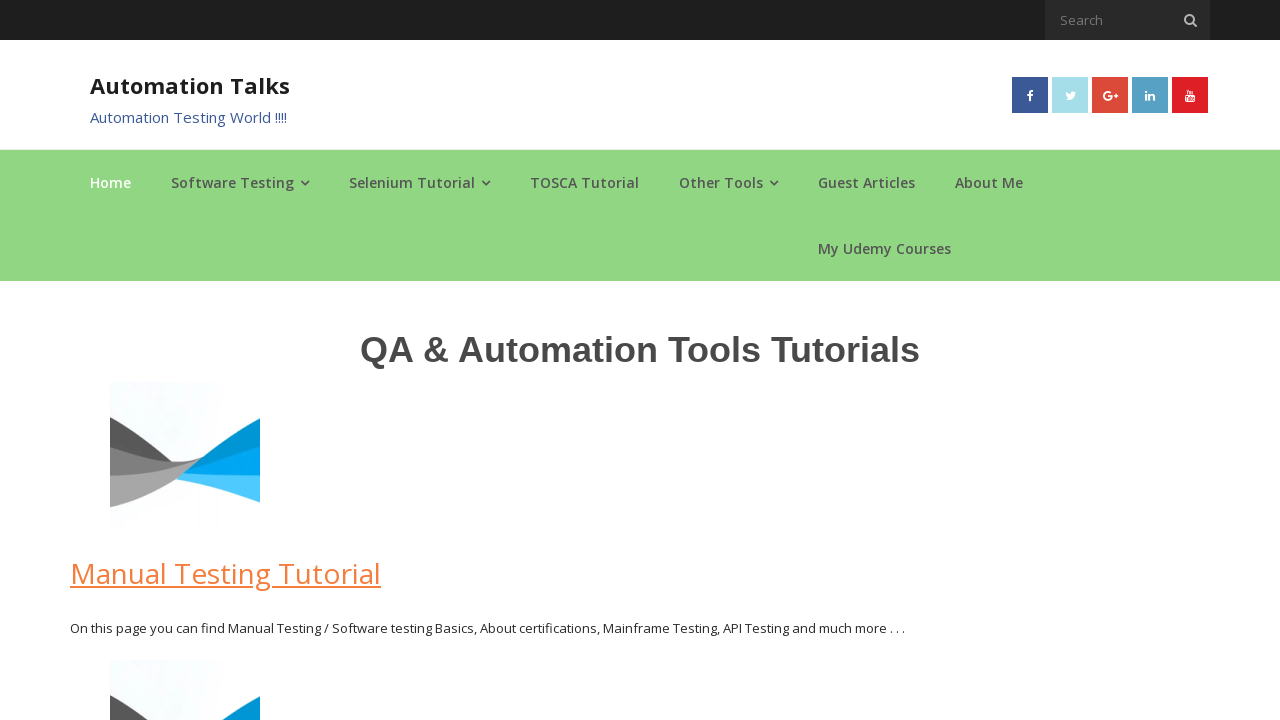

Navigated to https://www.AutomationTalks.com
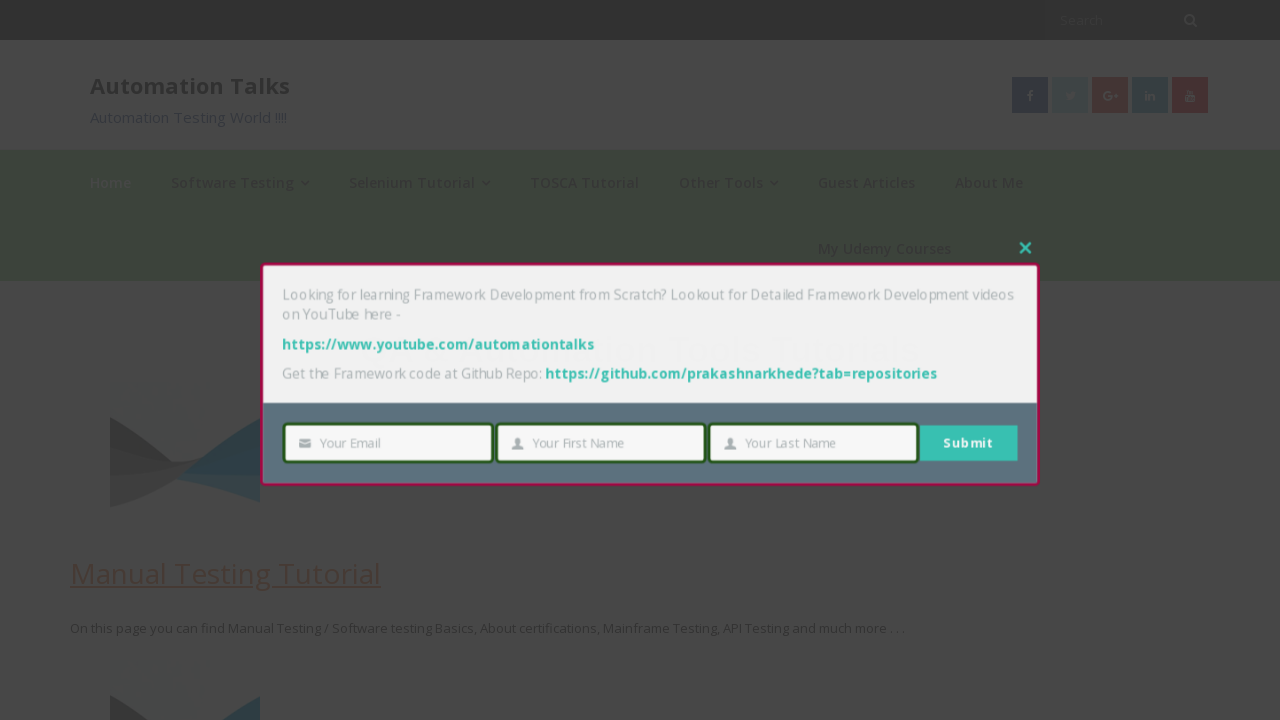

Page fully loaded (domcontentloaded state)
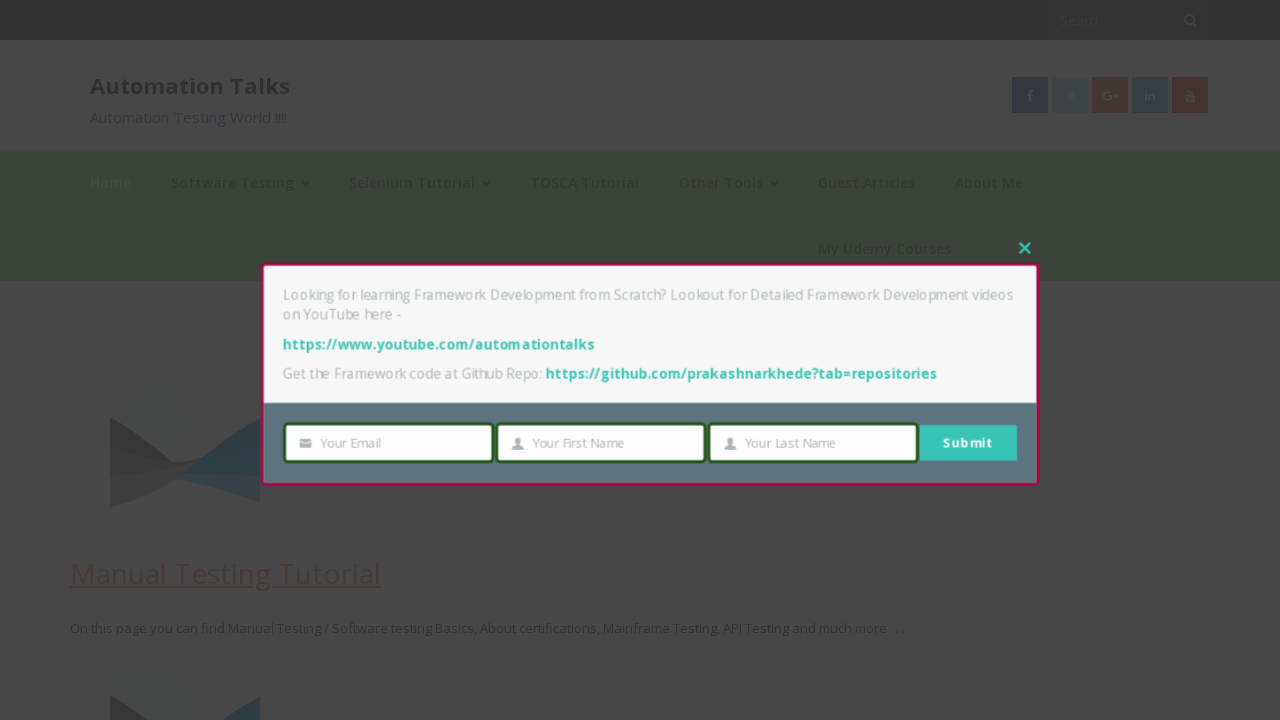

Retrieved page title: AutomationTalks - Learn Automation Testing
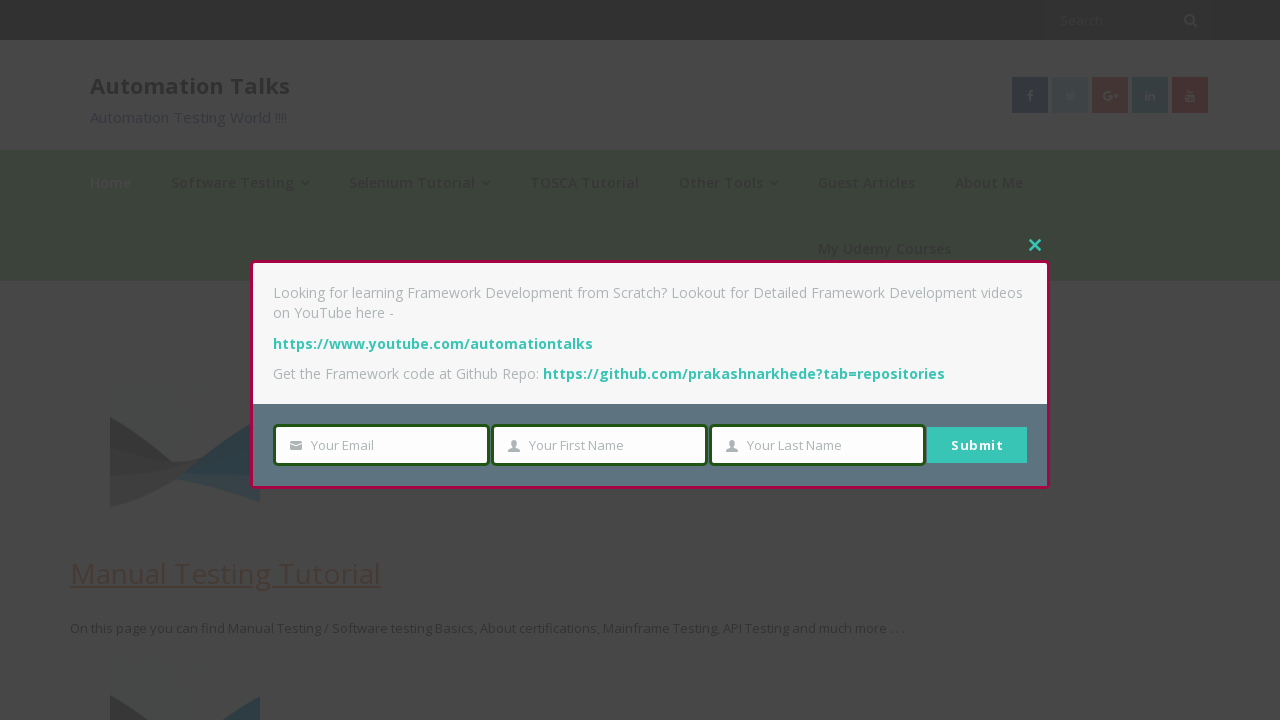

Verified page title is accessible: AutomationTalks - Learn Automation Testing
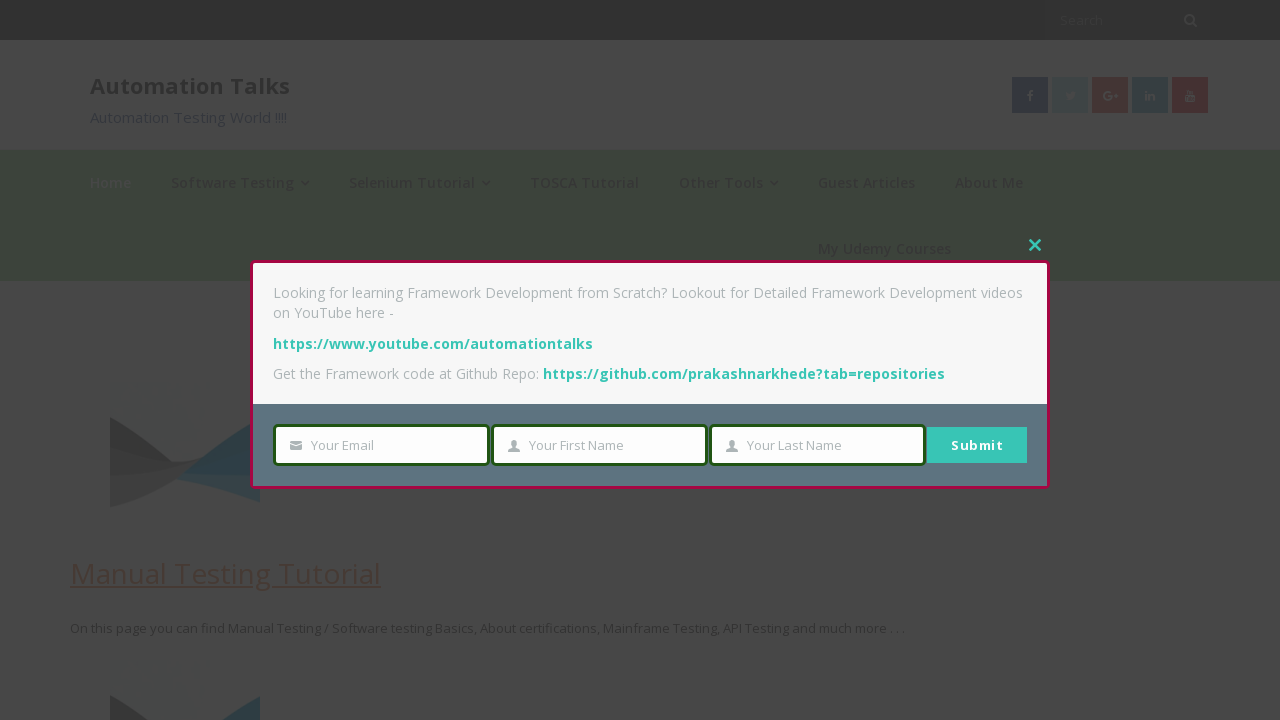

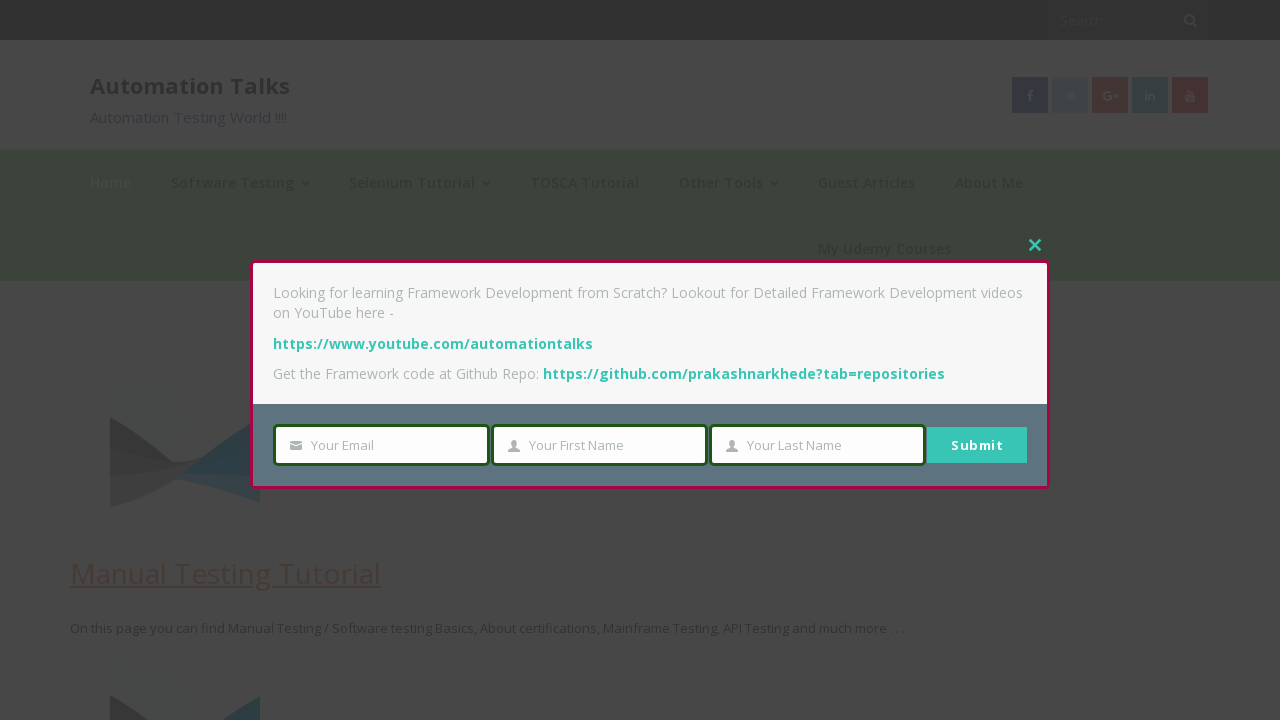